Opens the DemoQA homepage, clicks on the "Forms" card, verifies that the "Practice Form" button is visible, then navigates back to the homepage.

Starting URL: https://demoqa.com

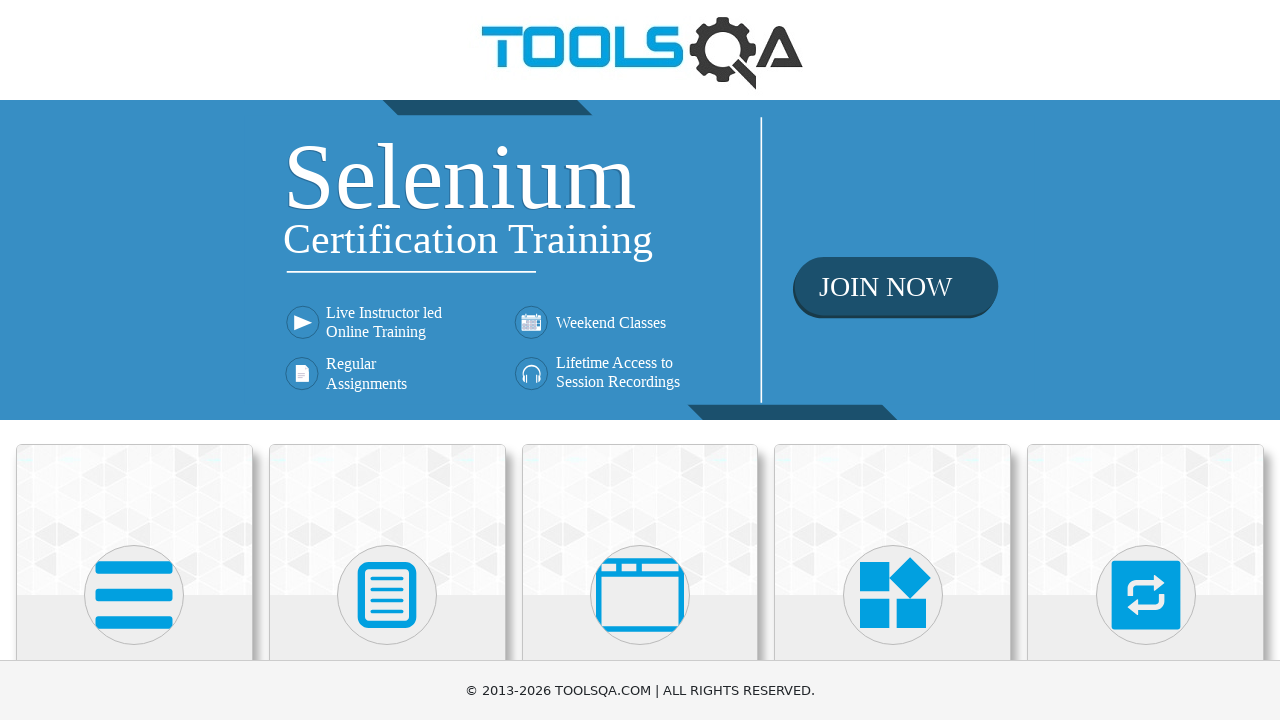

Set page zoom to 50%
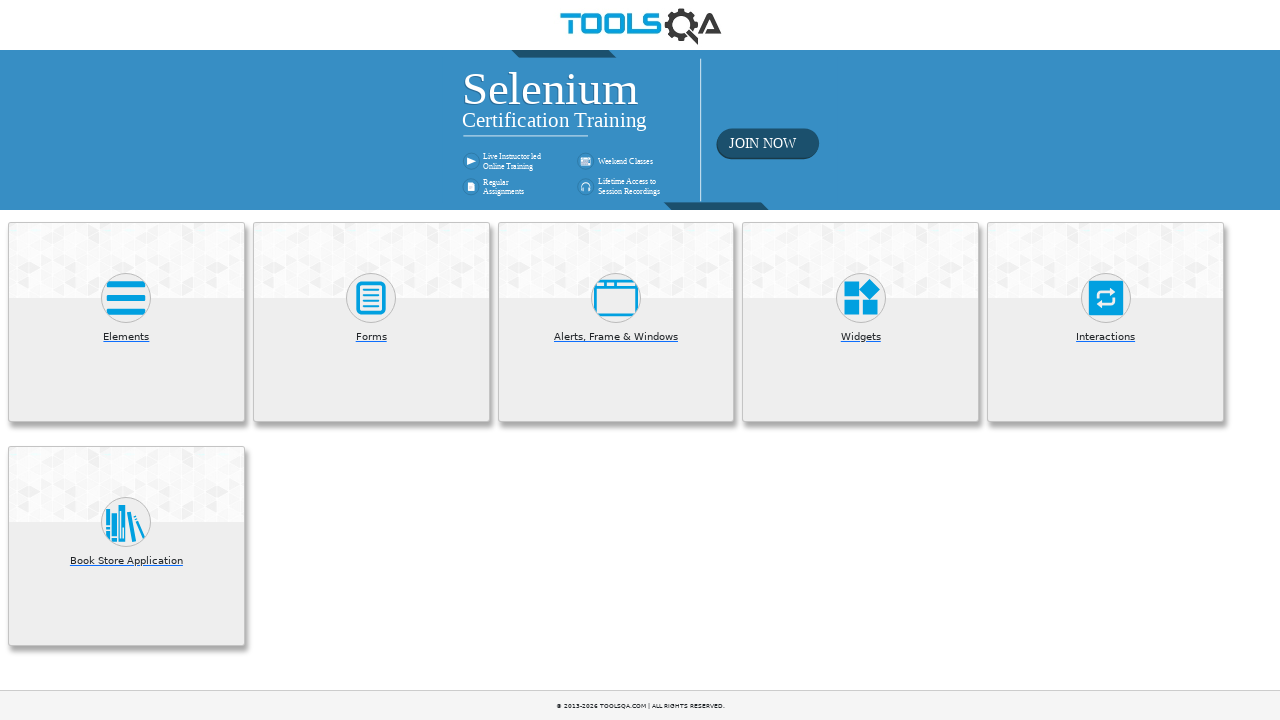

Clicked on the Forms card at (371, 337) on text=Forms
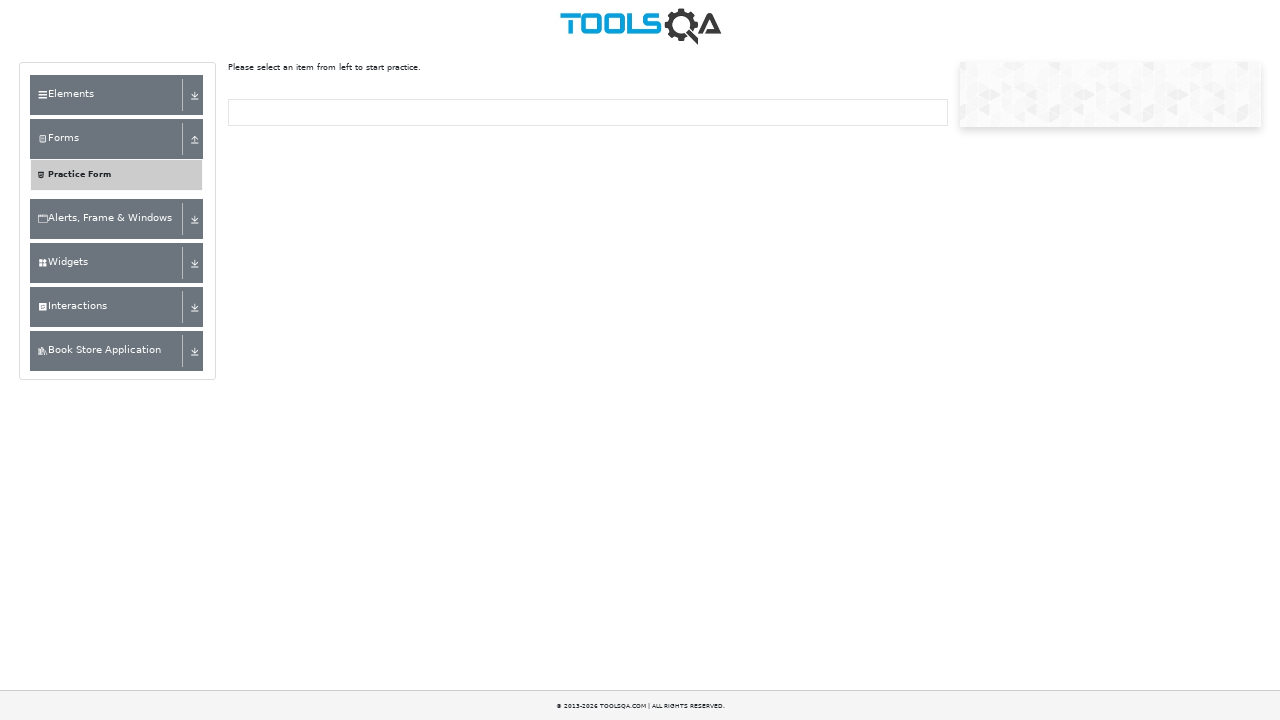

Verified that Practice Form button is visible
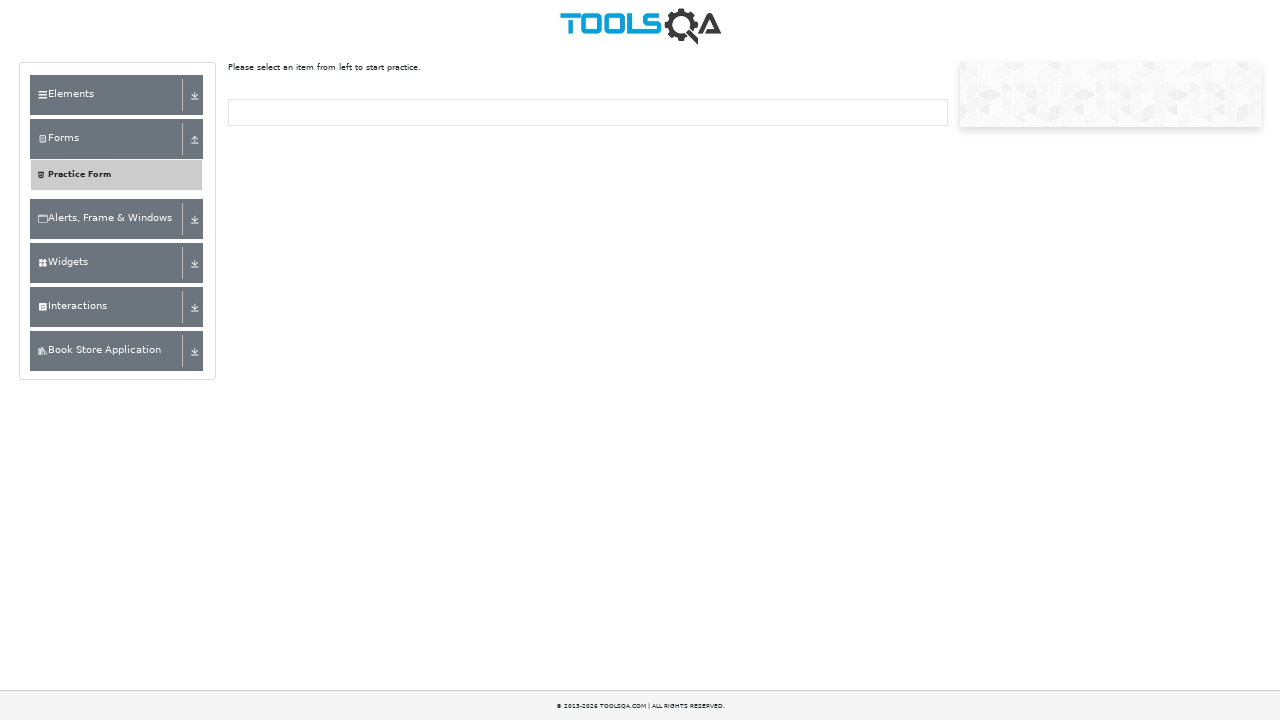

Navigated back to homepage
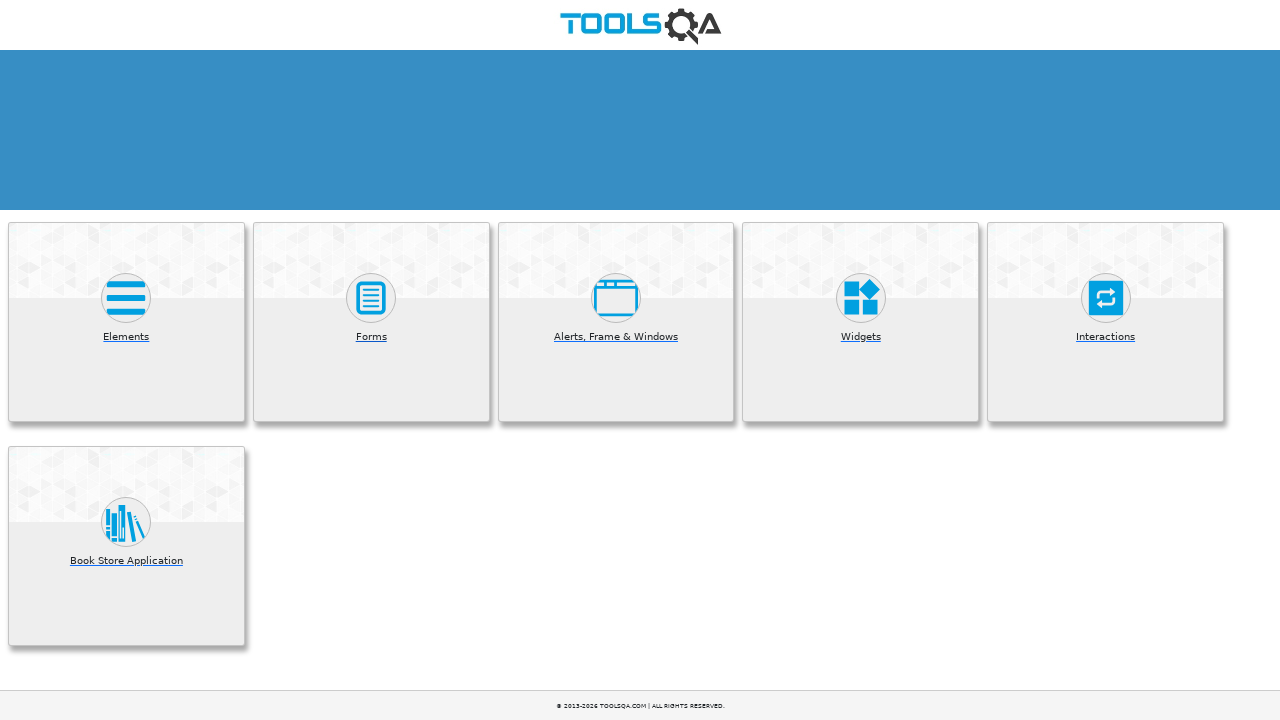

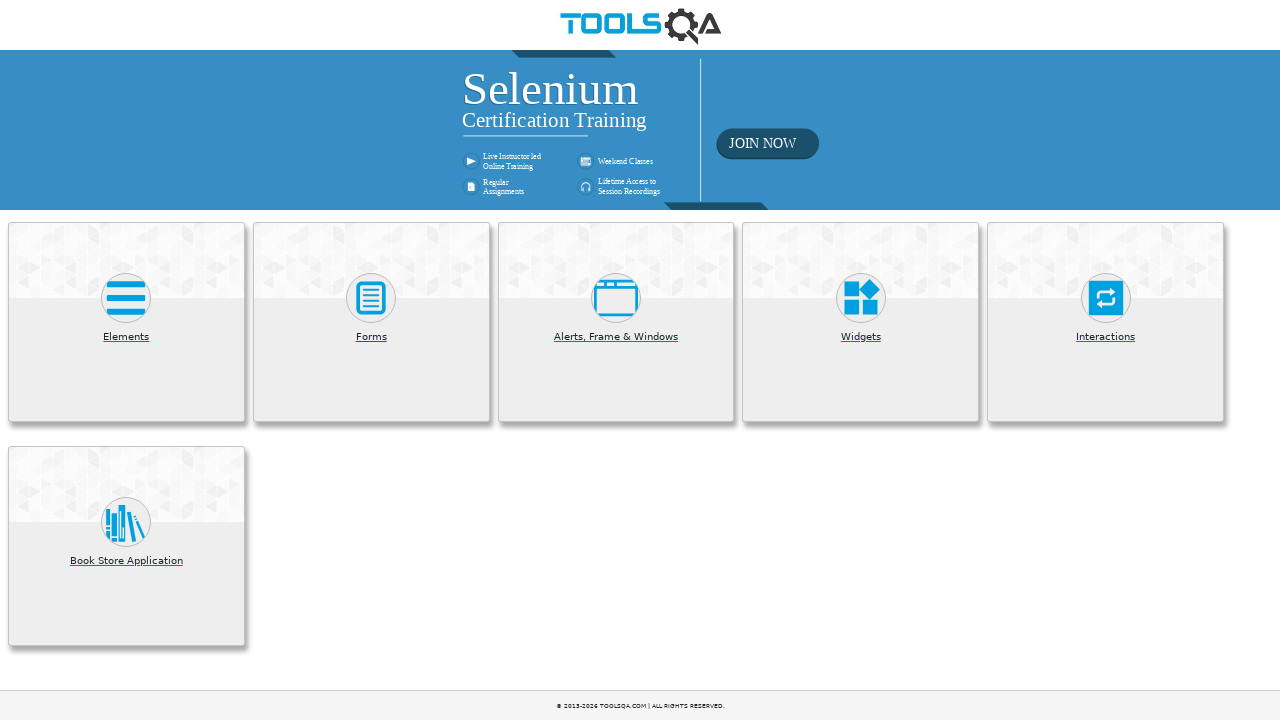